Tests deleting a record from the web table by clicking the Delete button

Starting URL: https://demoqa.com/webtables

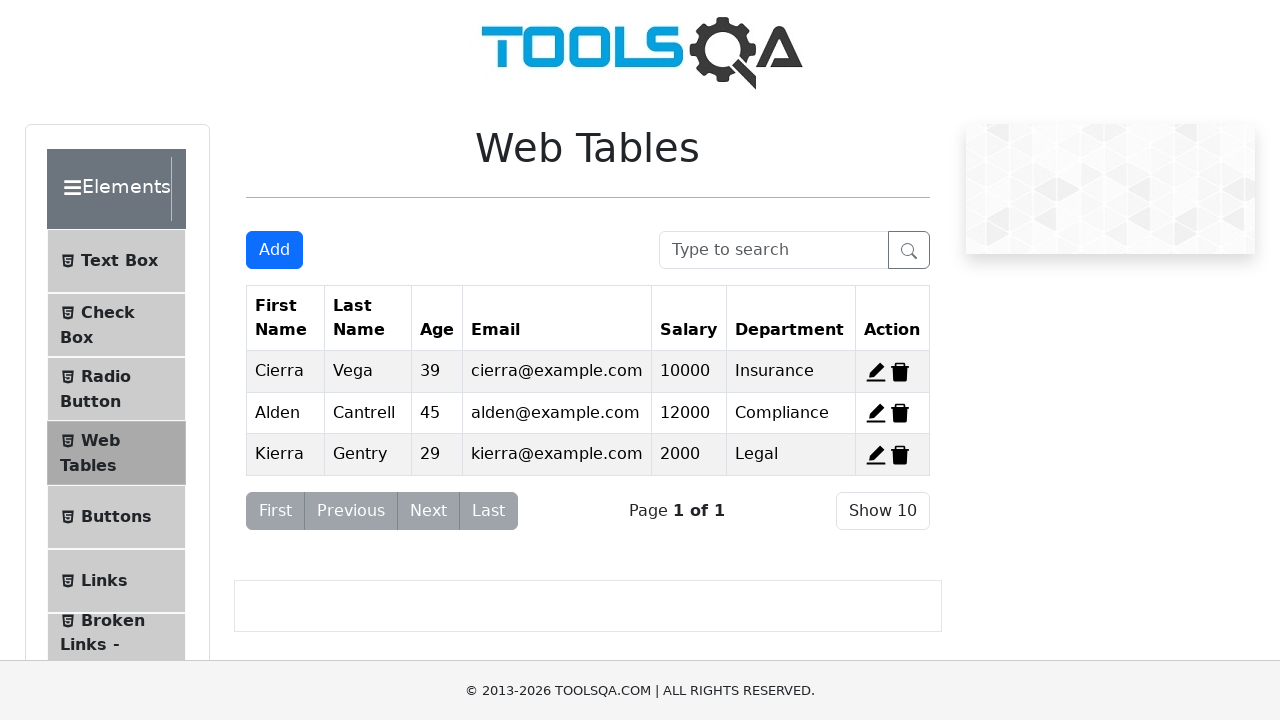

Retrieved initial count of records in web table
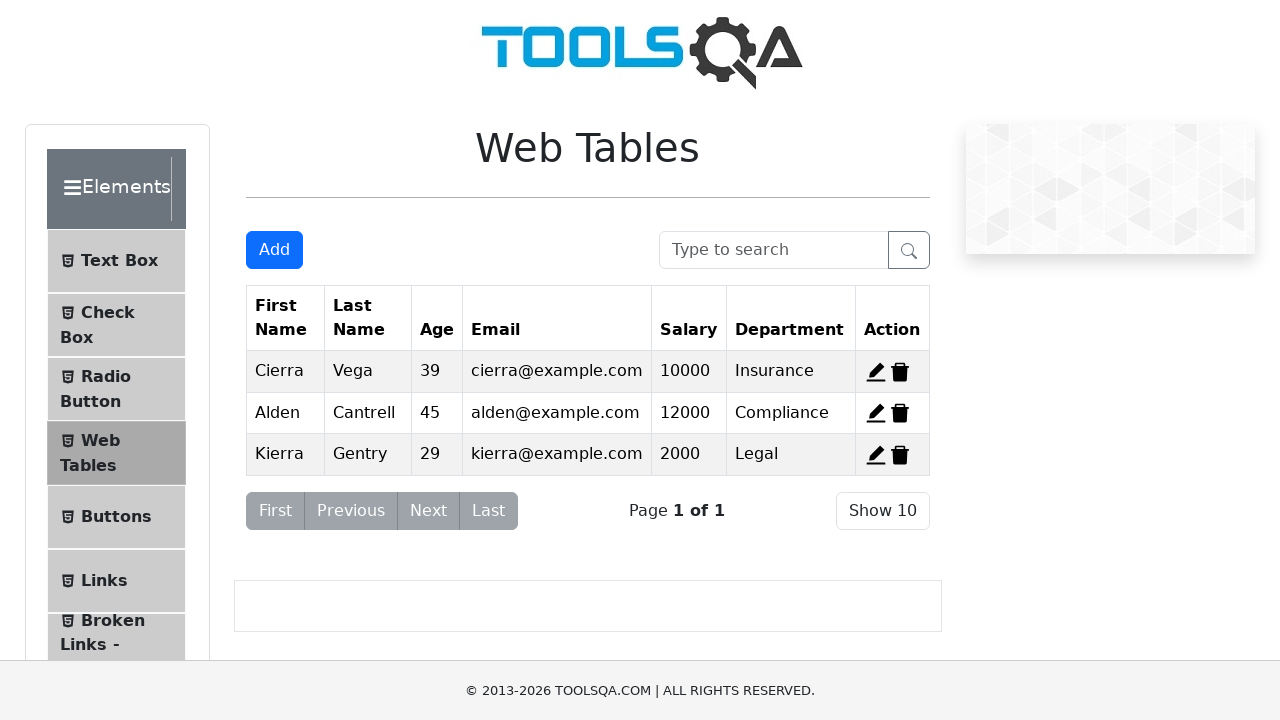

Clicked Delete button on first record at (900, 372) on #delete-record-1
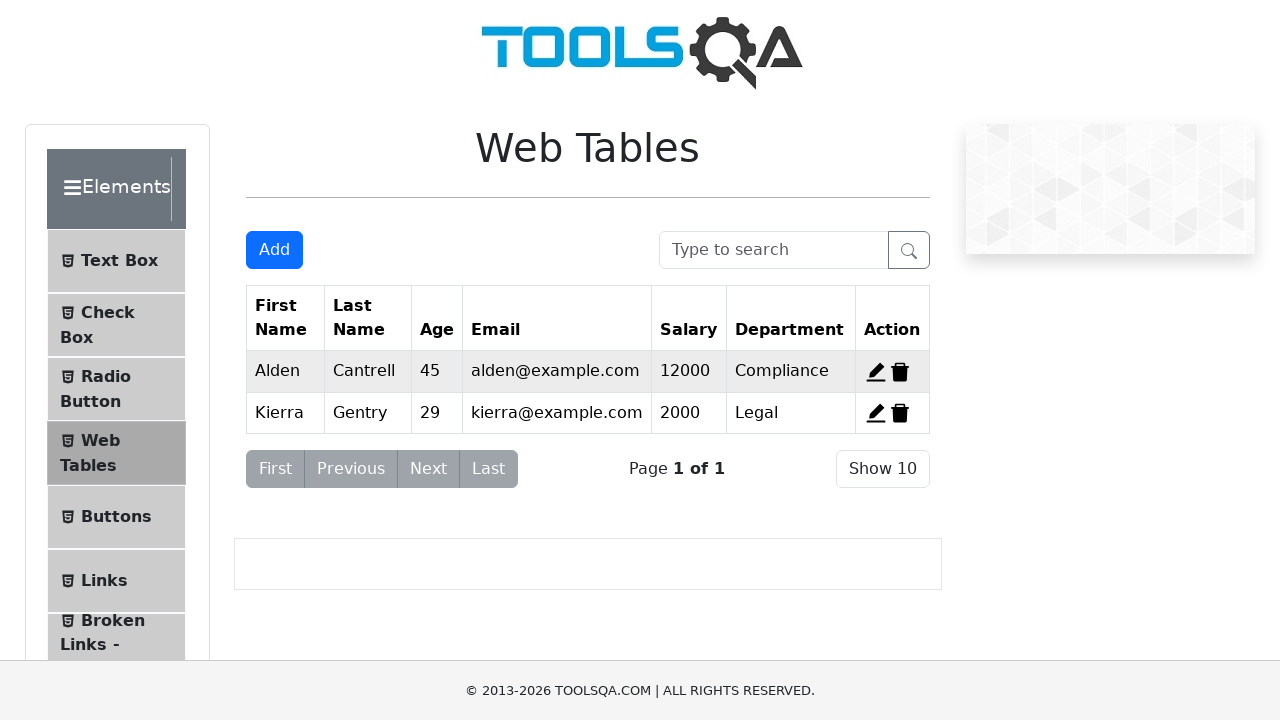

Waited 500ms for deletion to complete
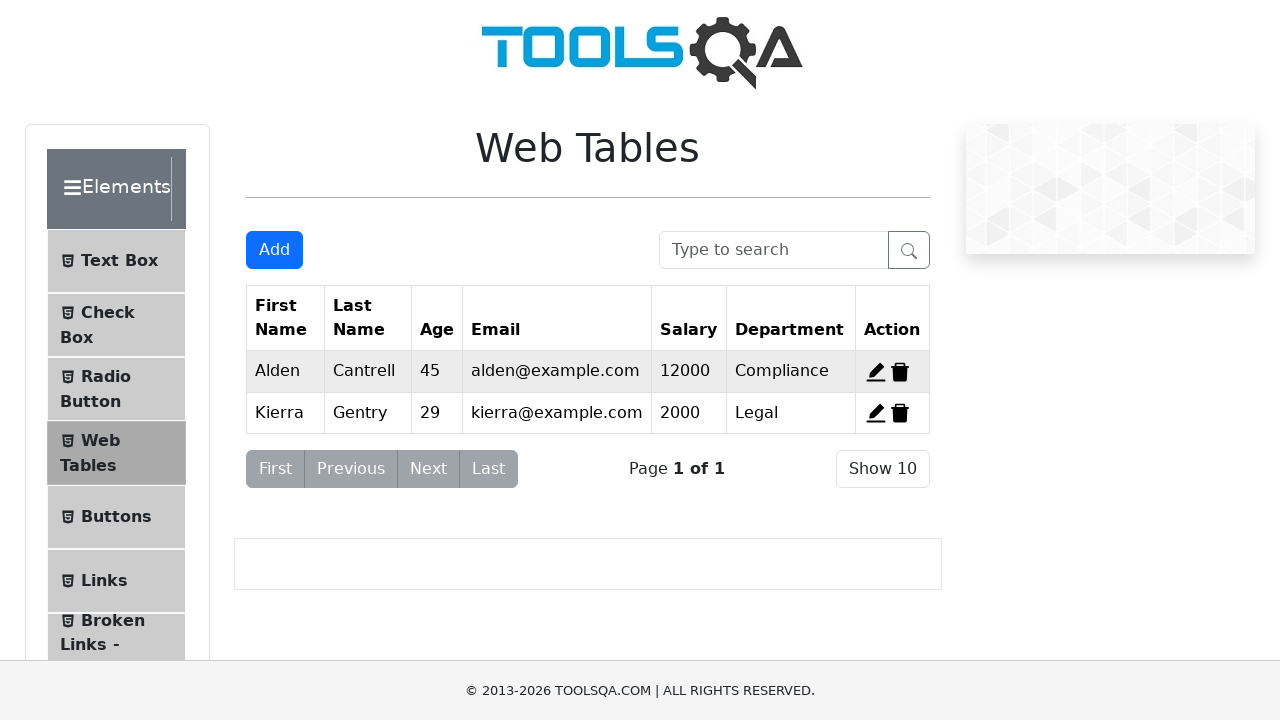

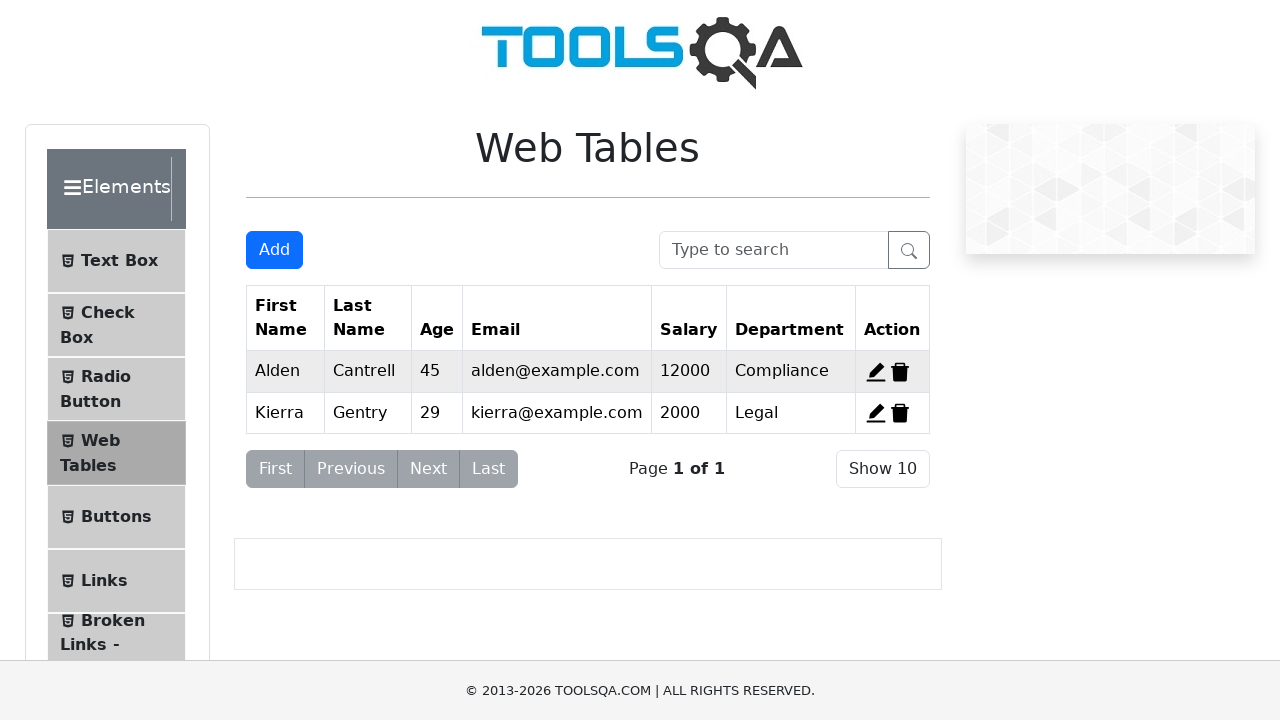